Fills out a Google Form survey with multiple choice questions about demographics, awareness, and reactions to photography, then submits the form.

Starting URL: https://docs.google.com/forms/d/e/1FAIpQLSfLijis5Y40ribPKLDwocm8EnfJXYyPATrU-G9i07AzHBqsAw/viewform

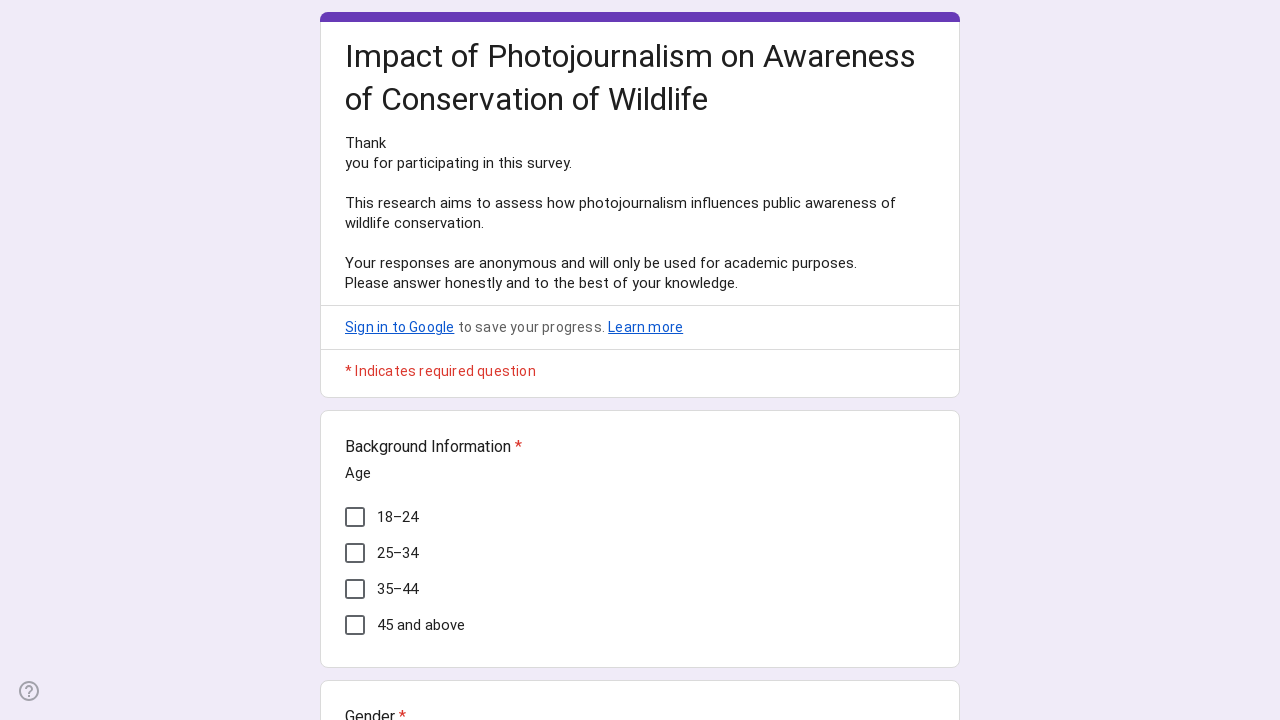

Waited for Google Form to load (networkidle)
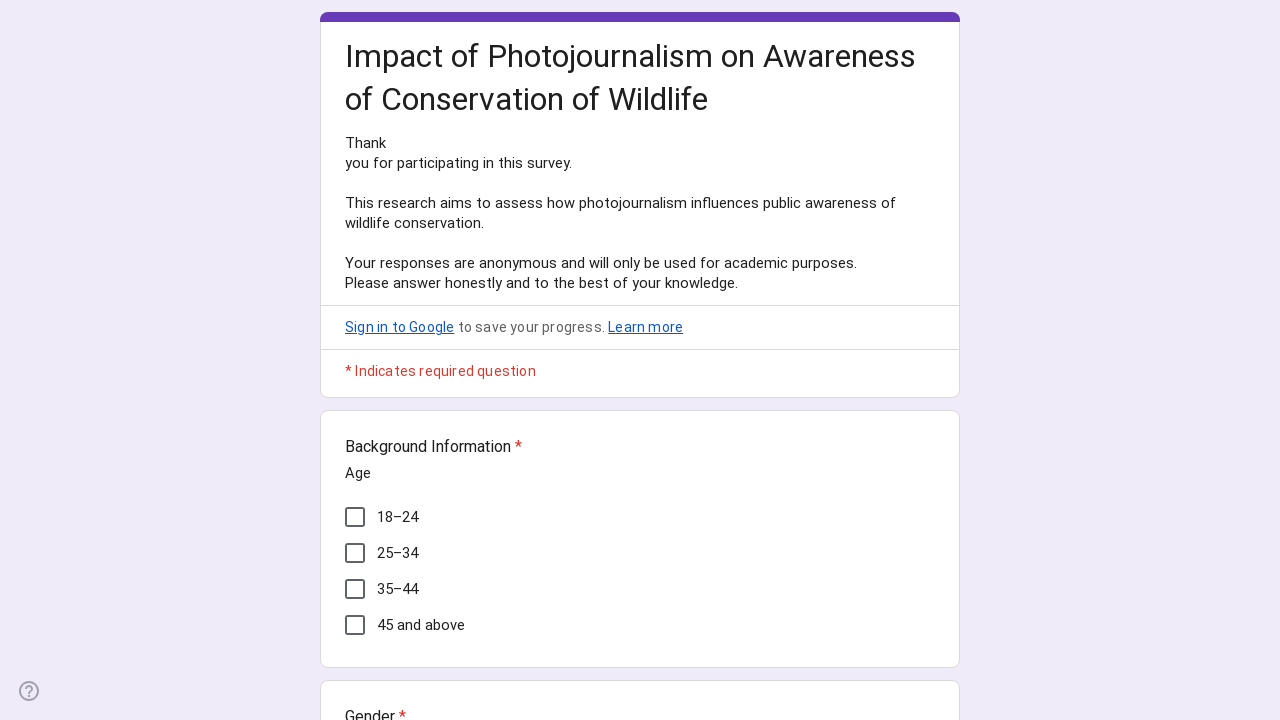

Selected option: 25–34 at (398, 553) on //div[@role="listitem"]//span[contains(text(), "25–34")]
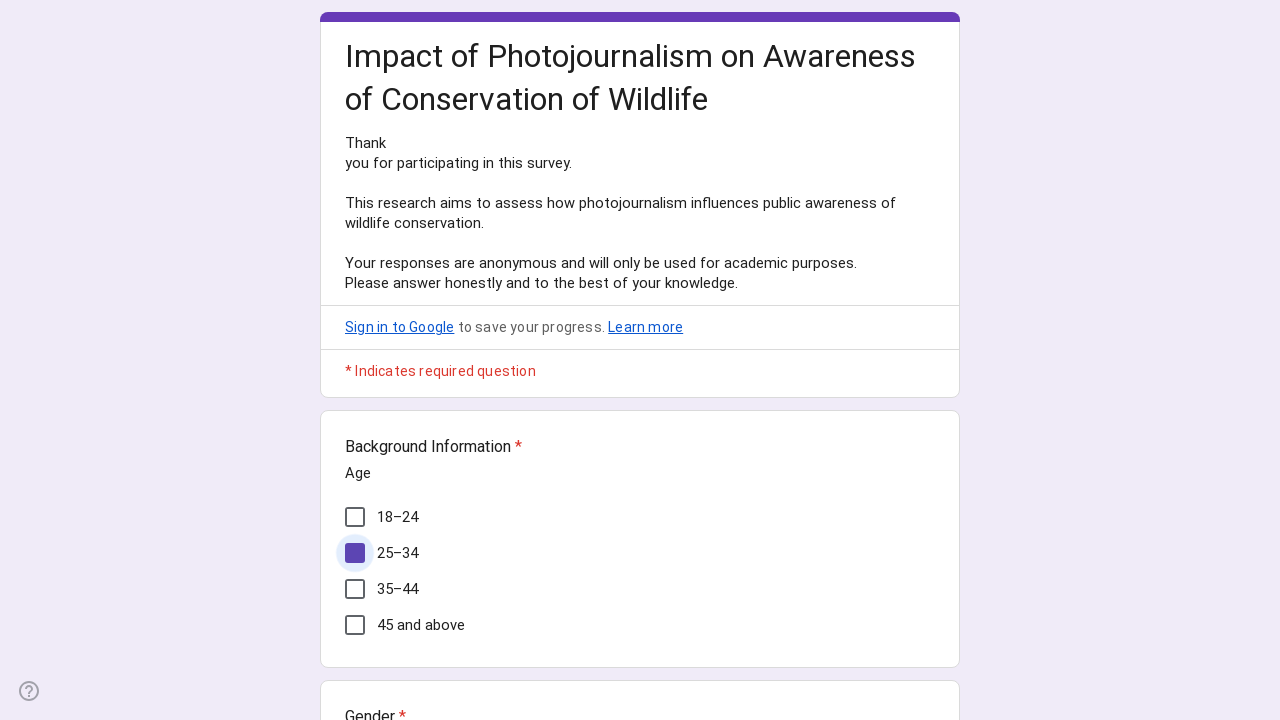

Selected option: Female at (401, 360) on //div[@role="listitem"]//span[contains(text(), "Female")]
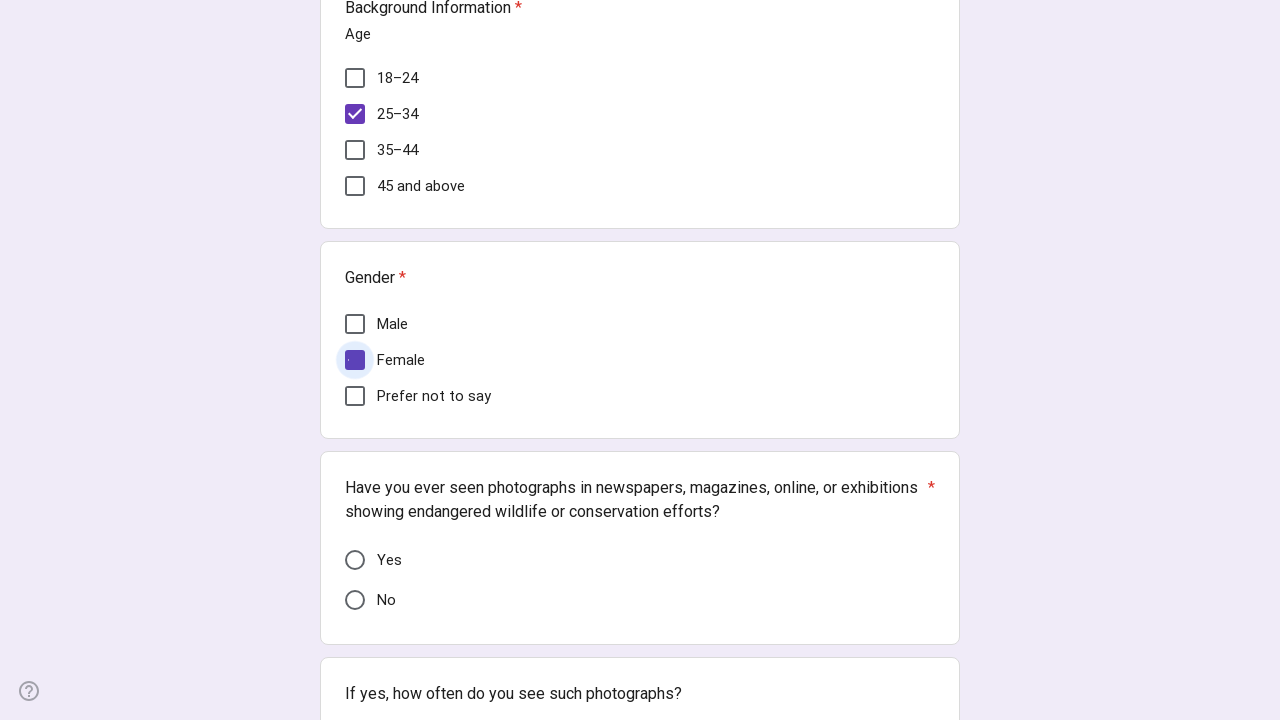

Selected option: Yes at (390, 560) on //div[@role="listitem"]//span[contains(text(), "Yes")]
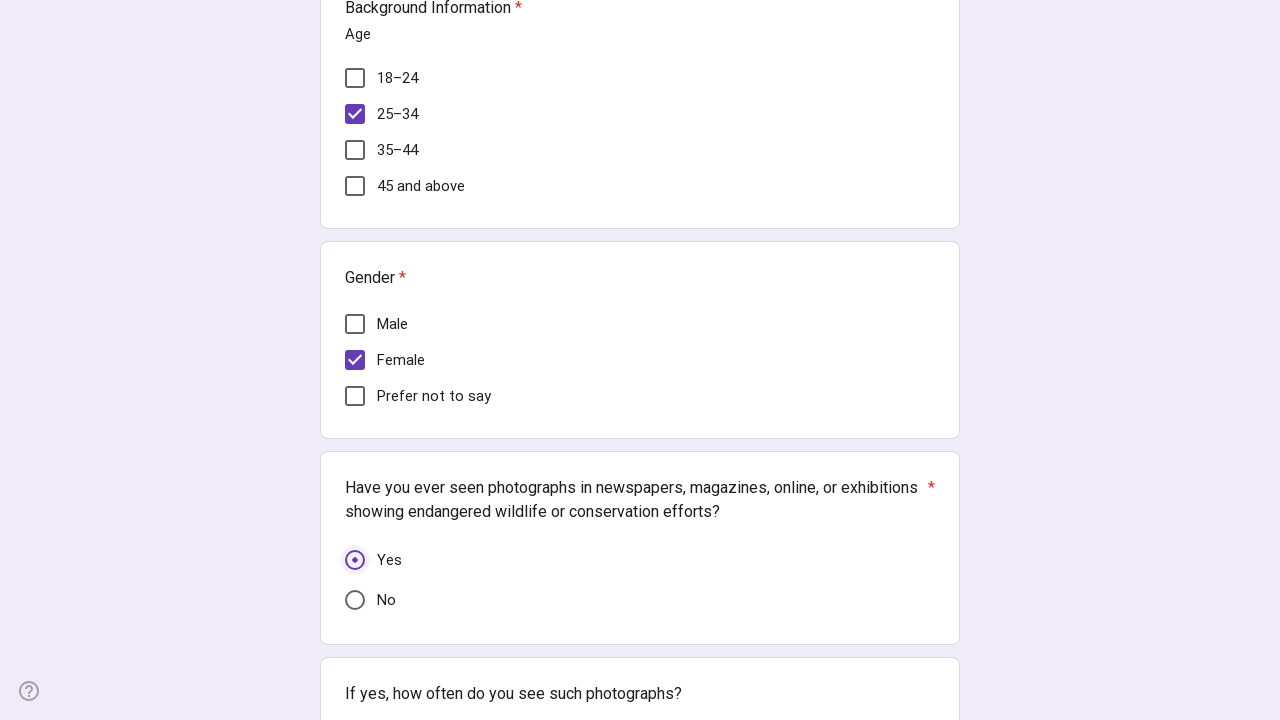

Selected option: Sometimes at (416, 360) on //div[@role="listitem"]//span[contains(text(), "Sometimes")]
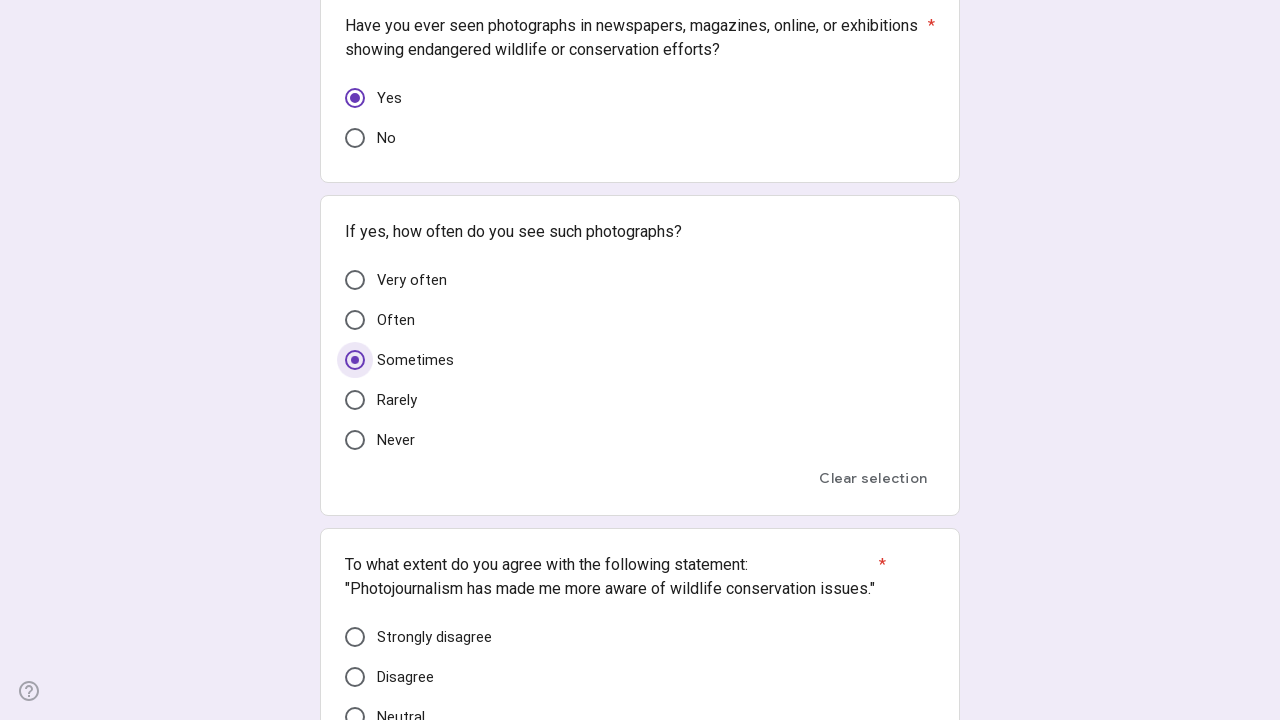

Selected option: Agree at (396, 360) on //div[@role="listitem"]//span[contains(text(), "Agree")]
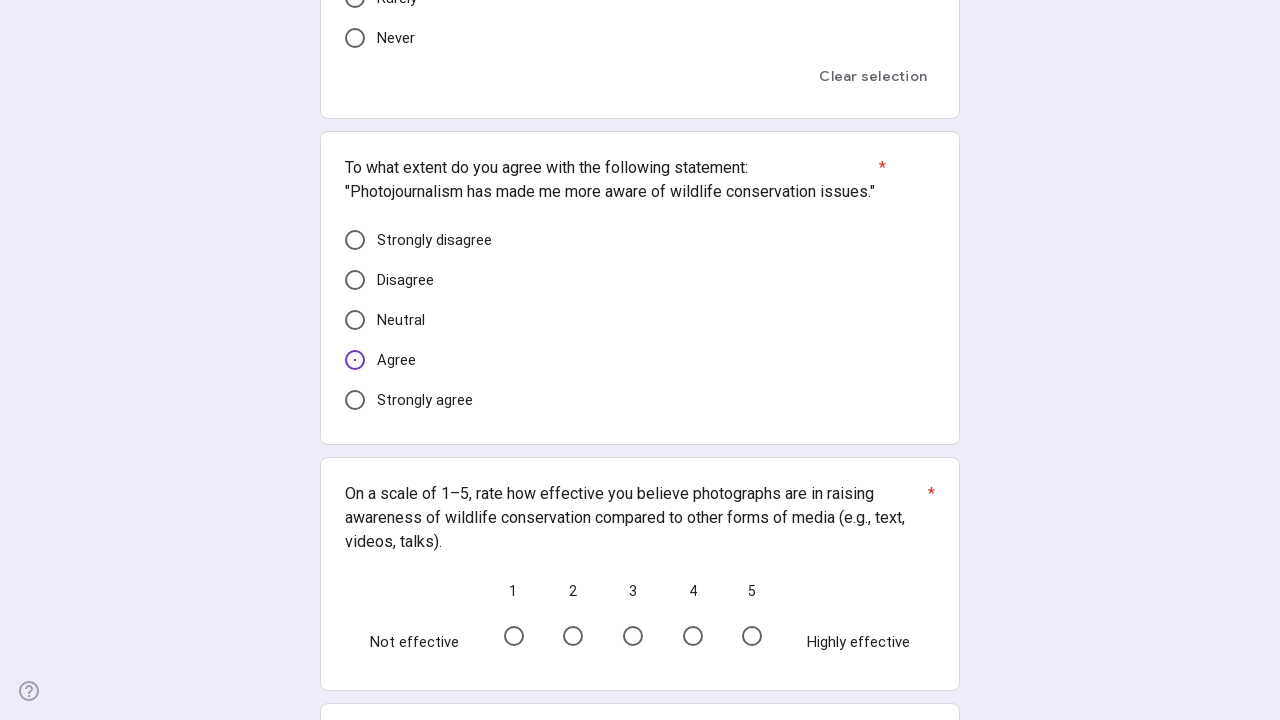

Selected option: 4 at (398, 360) on //div[@role="listitem"]//span[contains(text(), "4")]
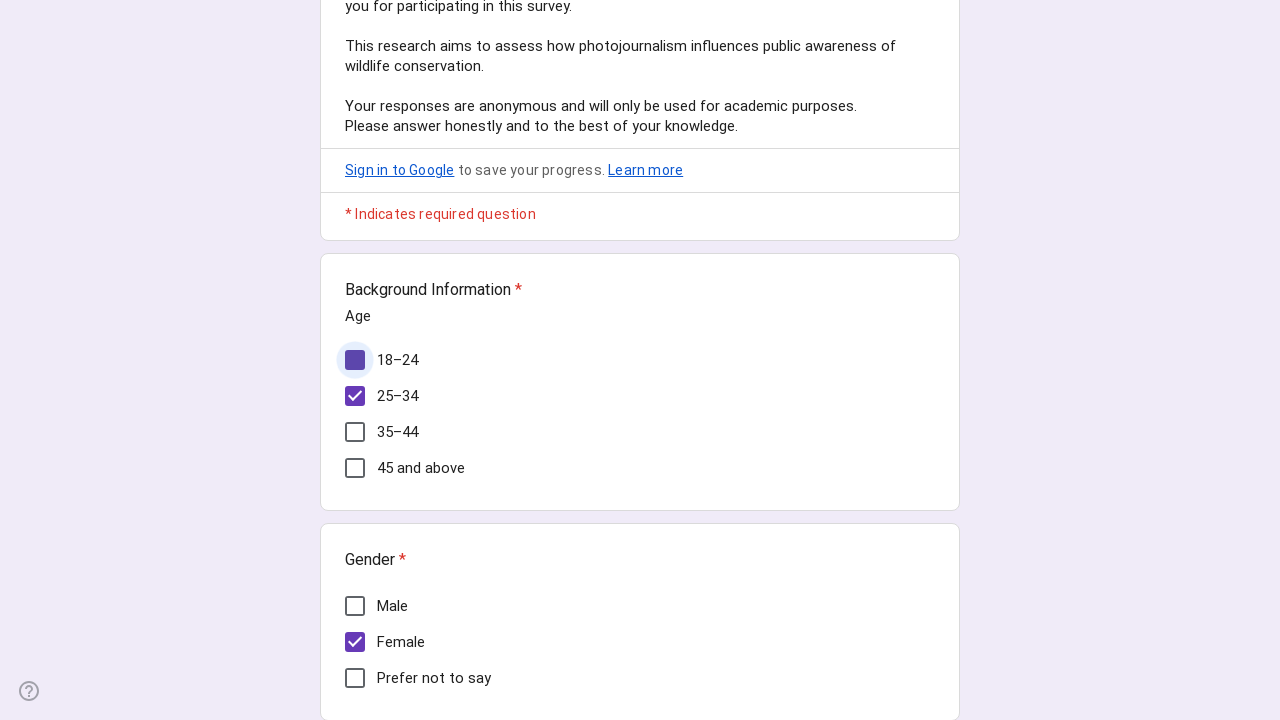

Selected option: Social media at (419, 360) on //div[@role="listitem"]//span[contains(text(), "Social media")]
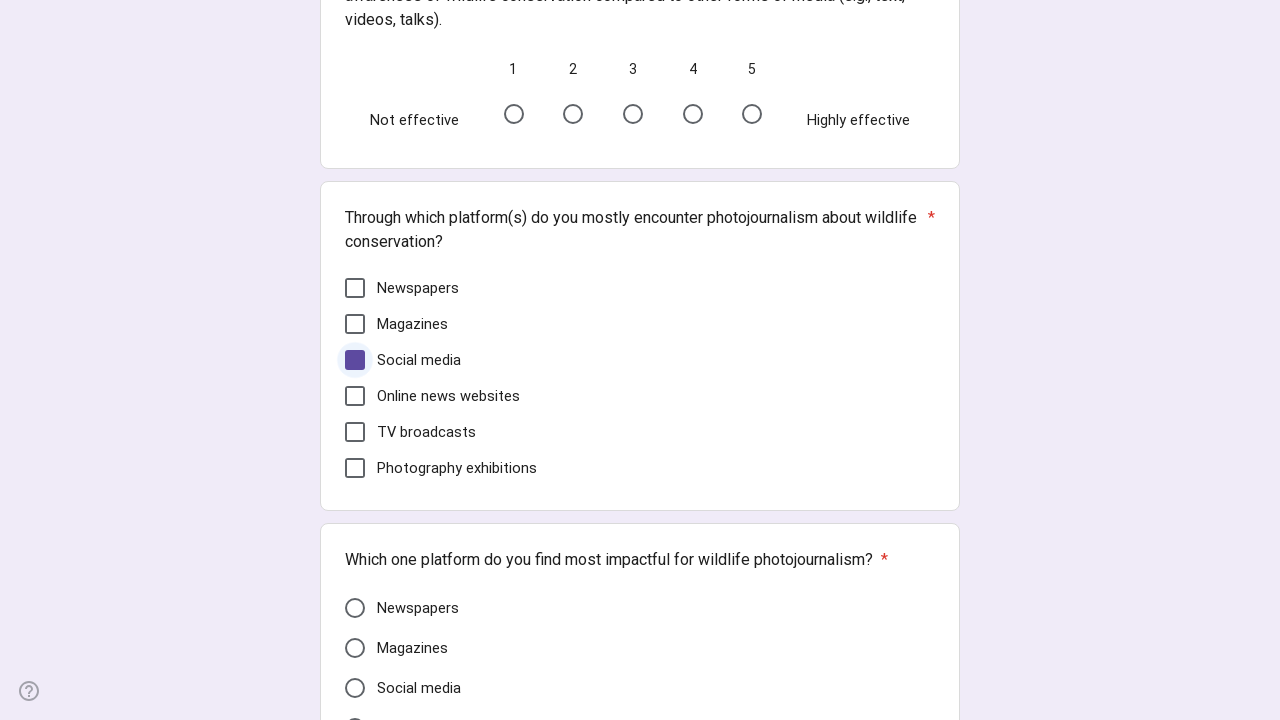

Selected option: Photography exhibitions at (457, 468) on //div[@role="listitem"]//span[contains(text(), "Photography exhibitions")]
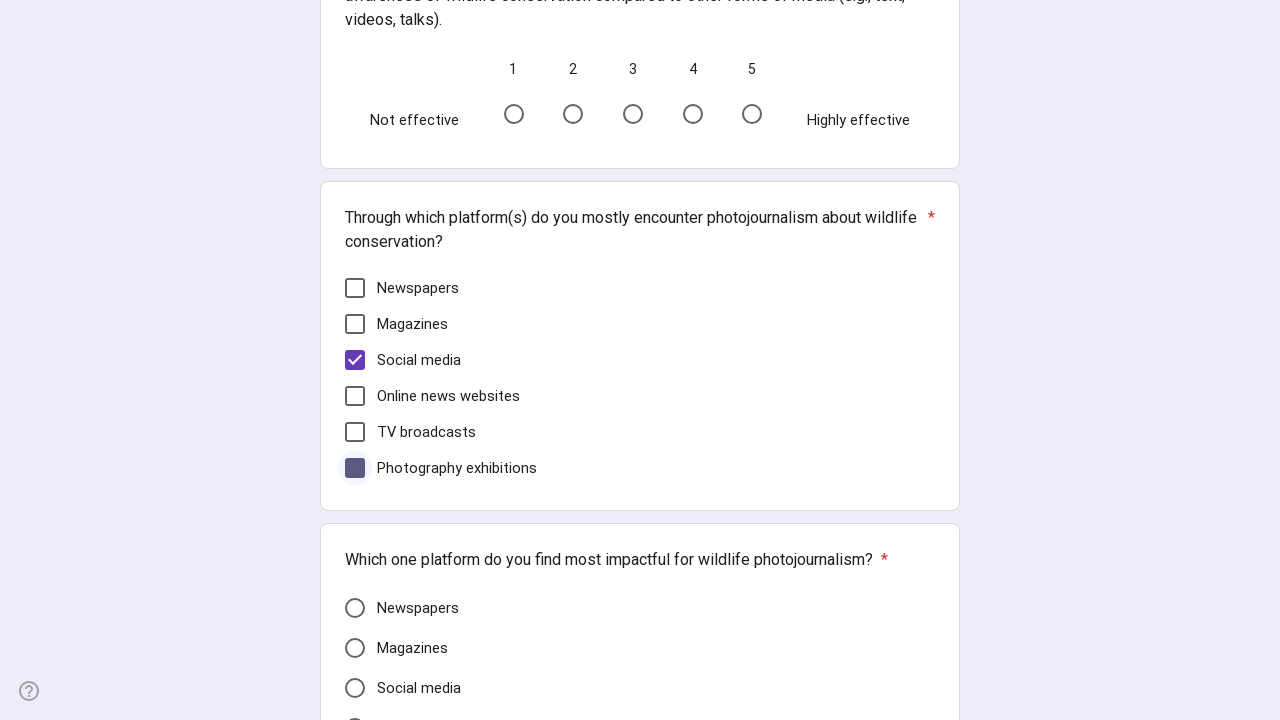

Selected option: Feel motivated to learn more at (474, 360) on //div[@role="listitem"]//span[contains(text(), "Feel motivated to learn more")]
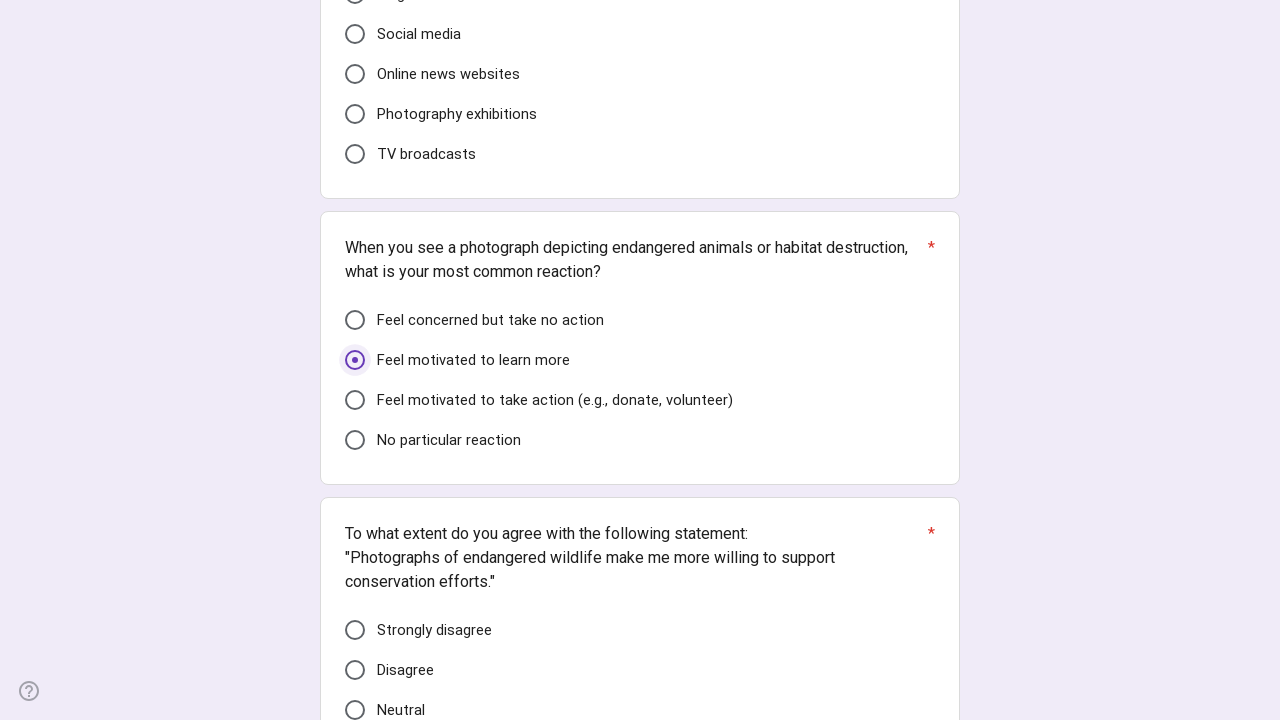

Selected option: Neutral at (401, 360) on //div[@role="listitem"]//span[contains(text(), "Neutral")]
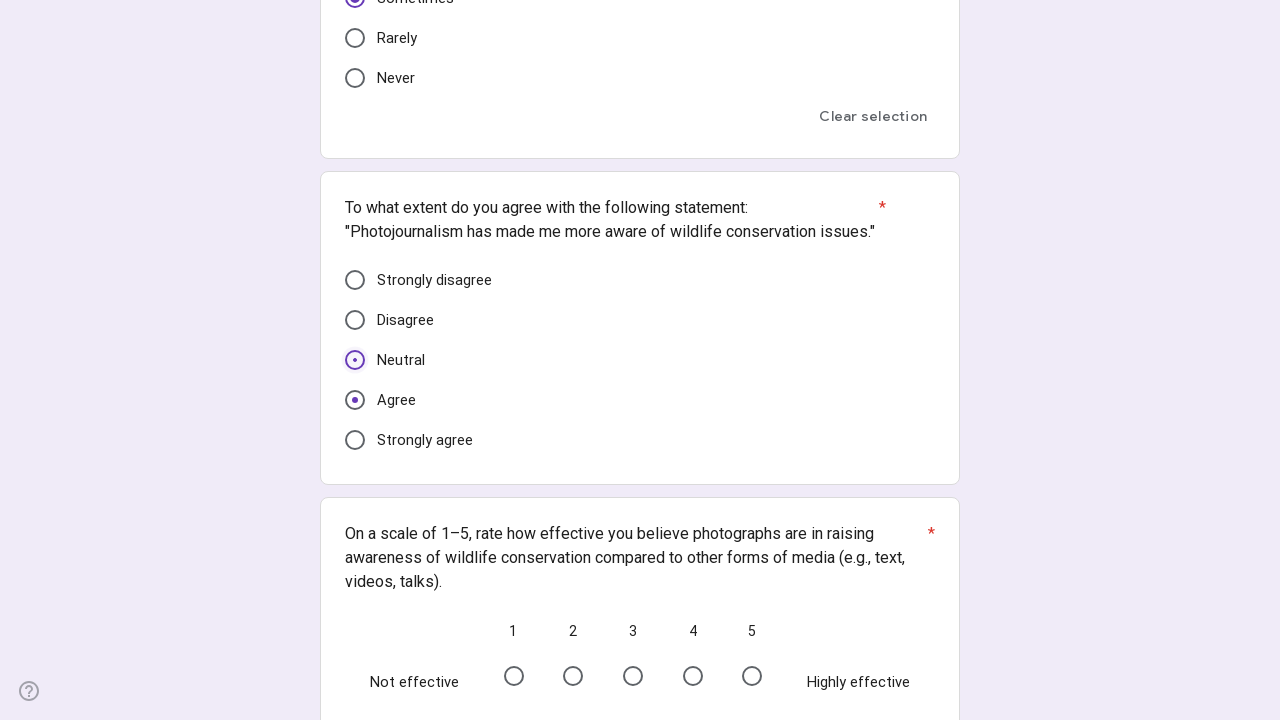

Clicked Submit button at (369, 569) on xpath=//span[contains(text(), "Submit")]/ancestor::div[@role="button"]
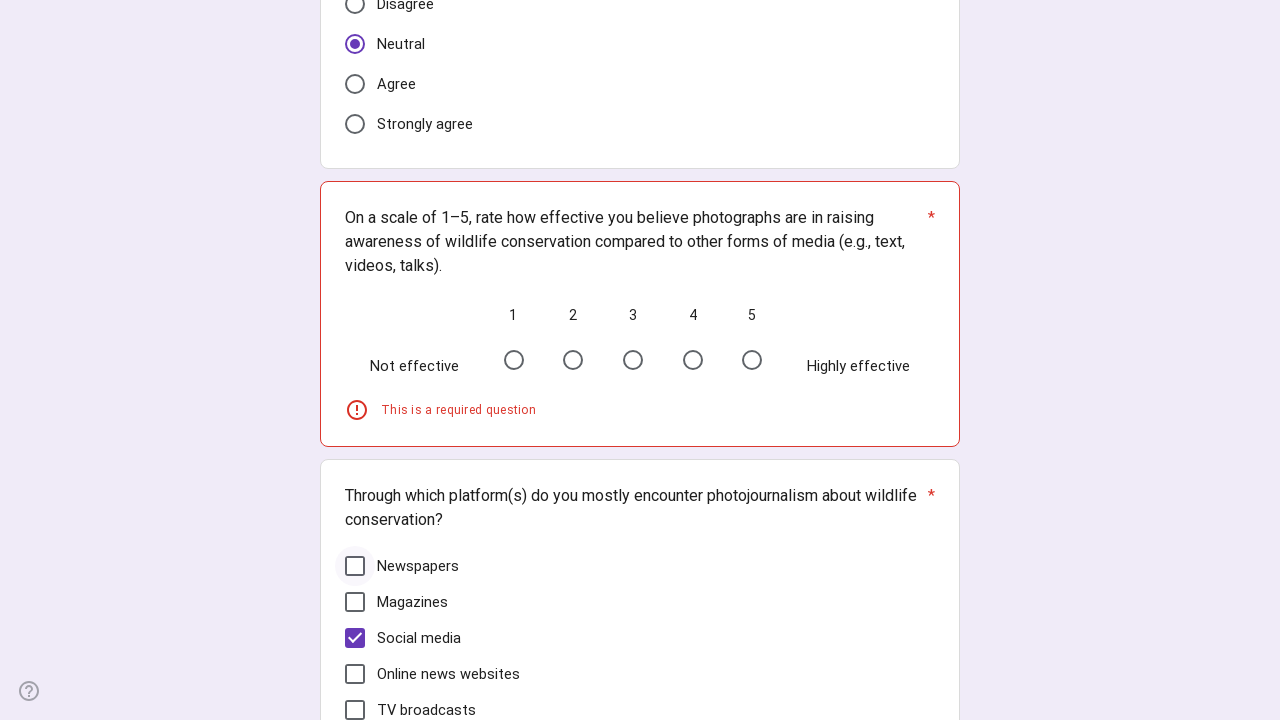

Form submission completed and confirmation page loaded
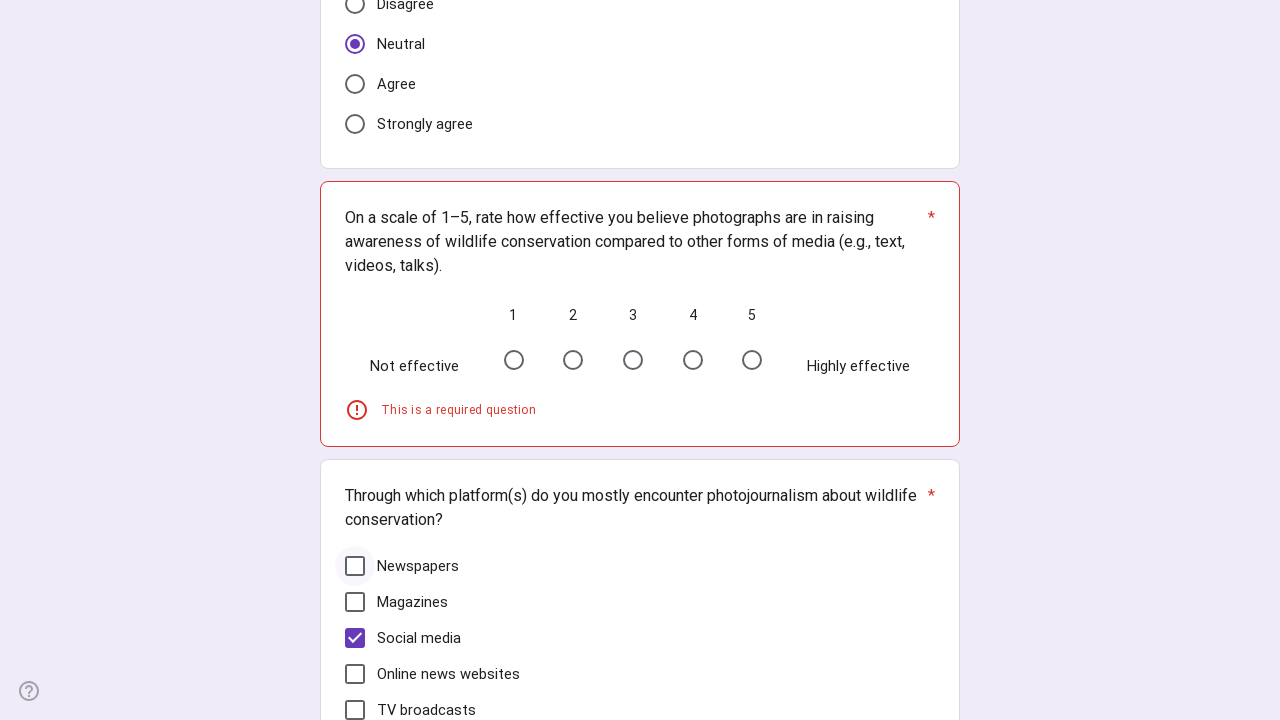

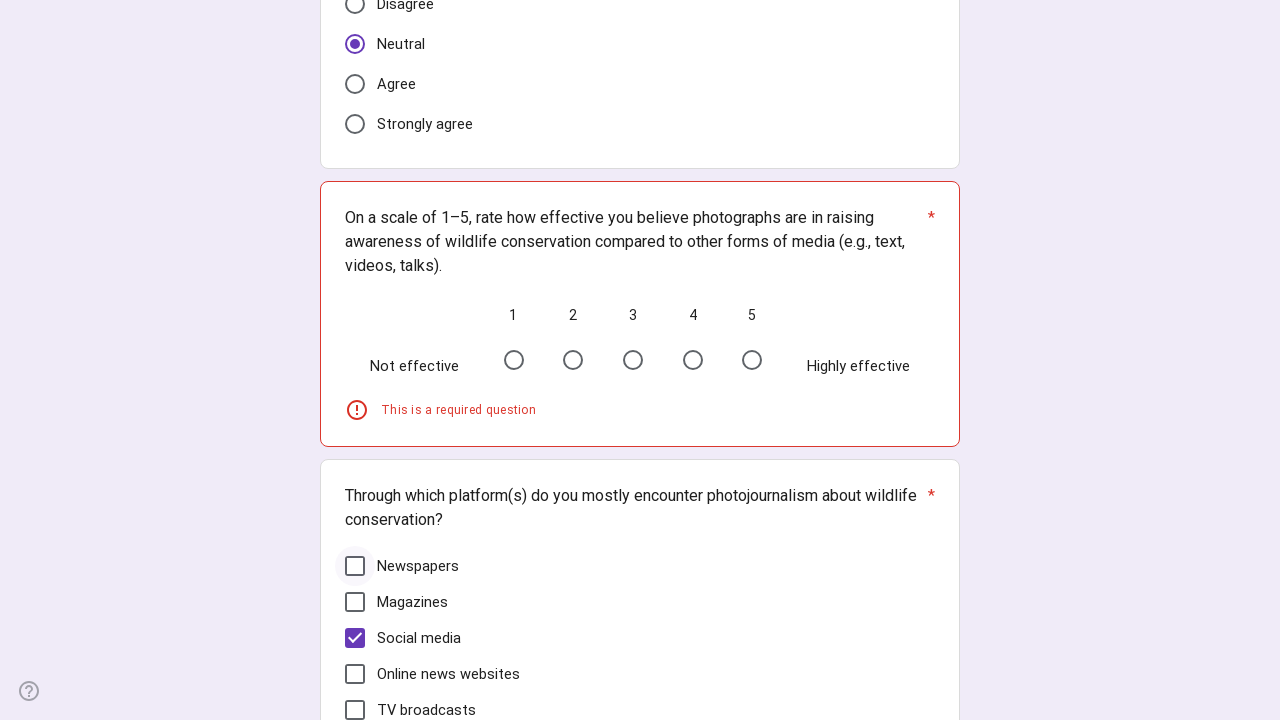